Tests checkbox interaction on W3Schools TryIt editor by switching to the result iframe and clicking a checkbox to verify its selection state changes

Starting URL: https://www.w3schools.com/tags/tryit.asp?filename=tryhtml5_input_type_checkbox

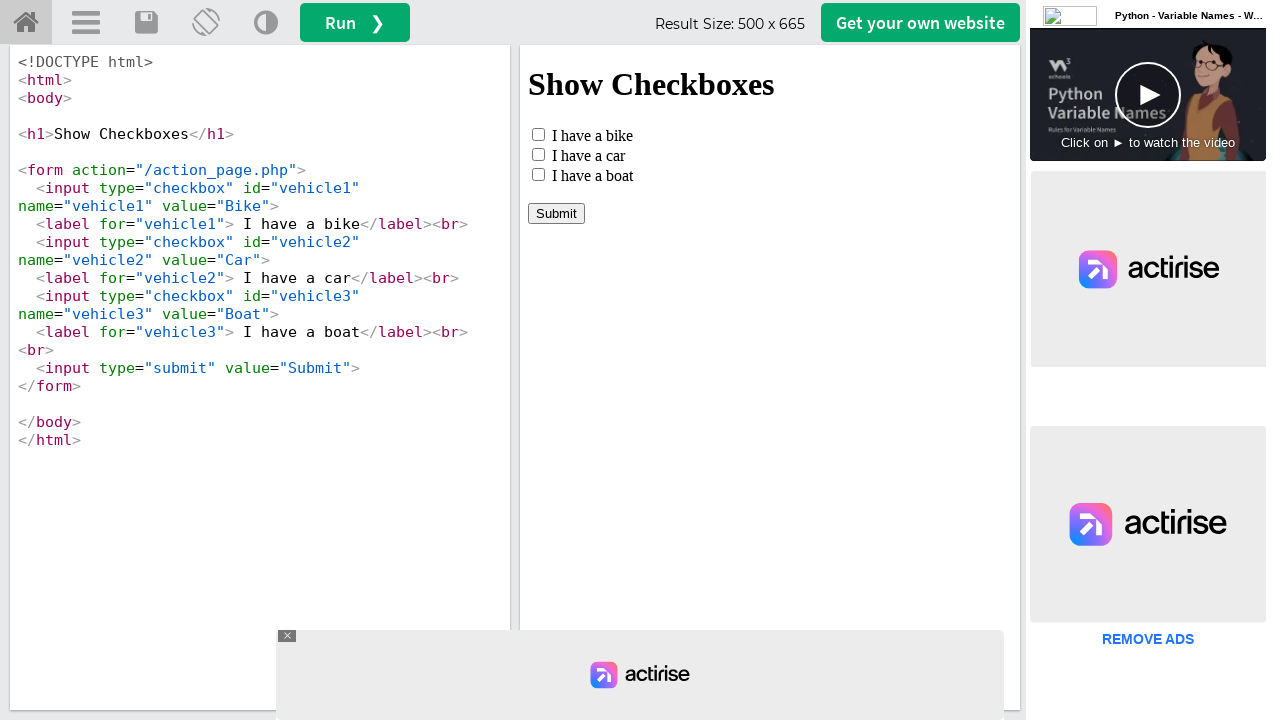

Located the result iframe (#iframeResult)
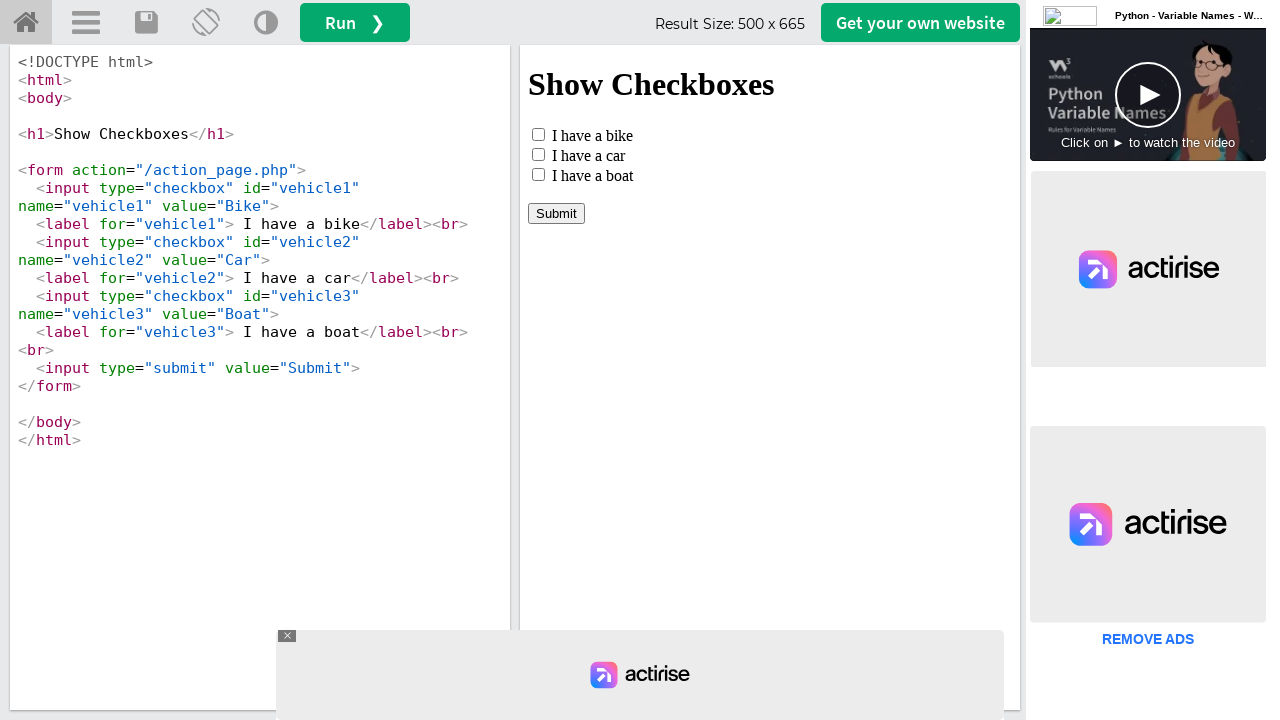

Clicked the vehicle1 checkbox in the iframe at (538, 134) on #iframeResult >> internal:control=enter-frame >> input[name='vehicle1']
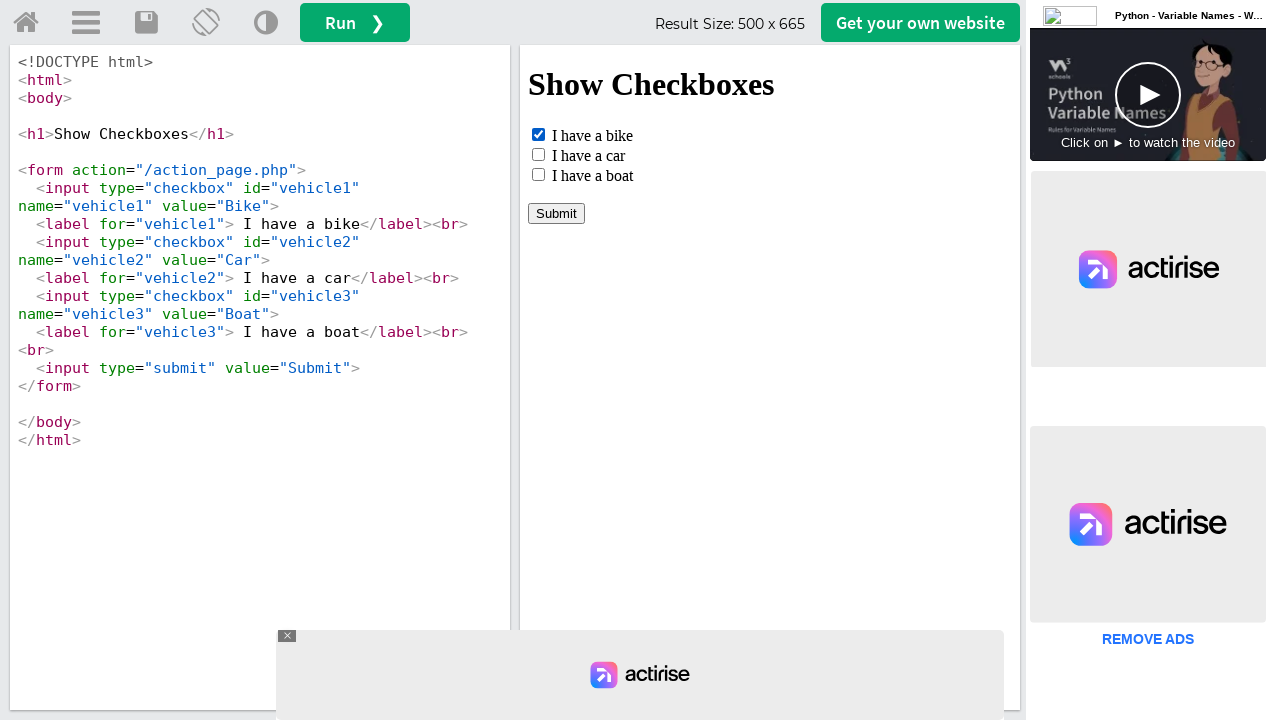

Verified that the vehicle1 checkbox is now selected
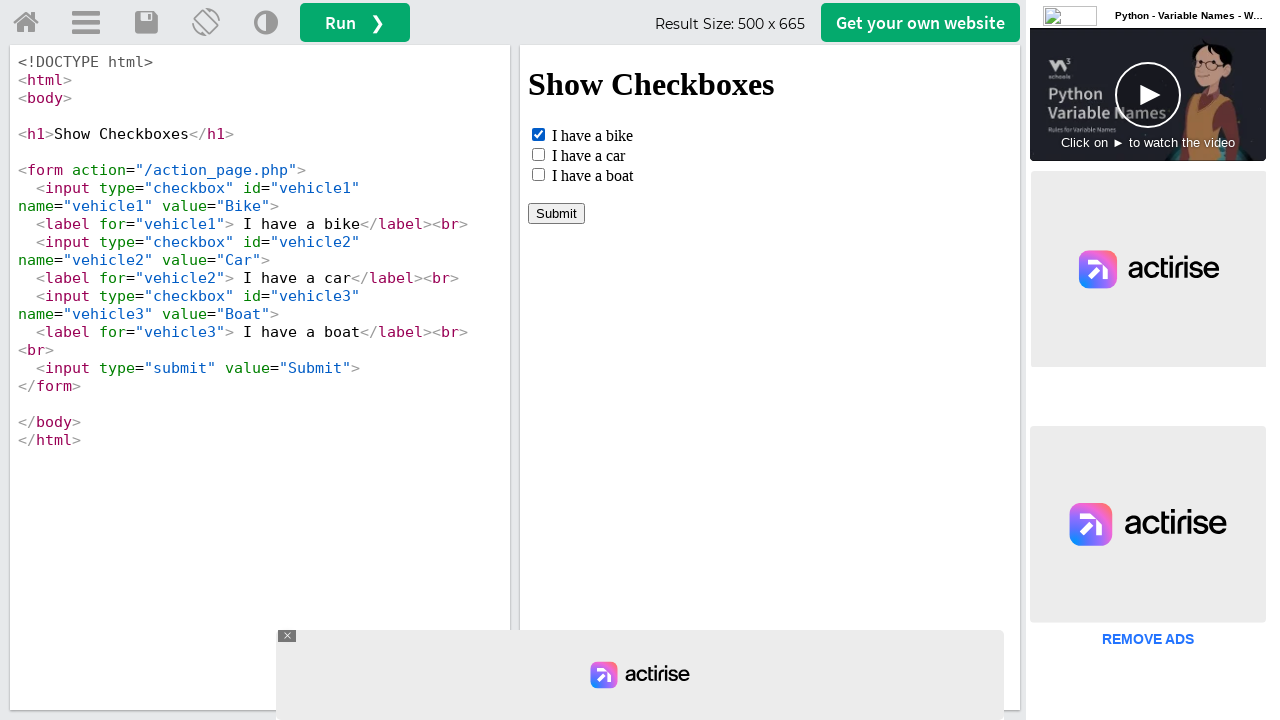

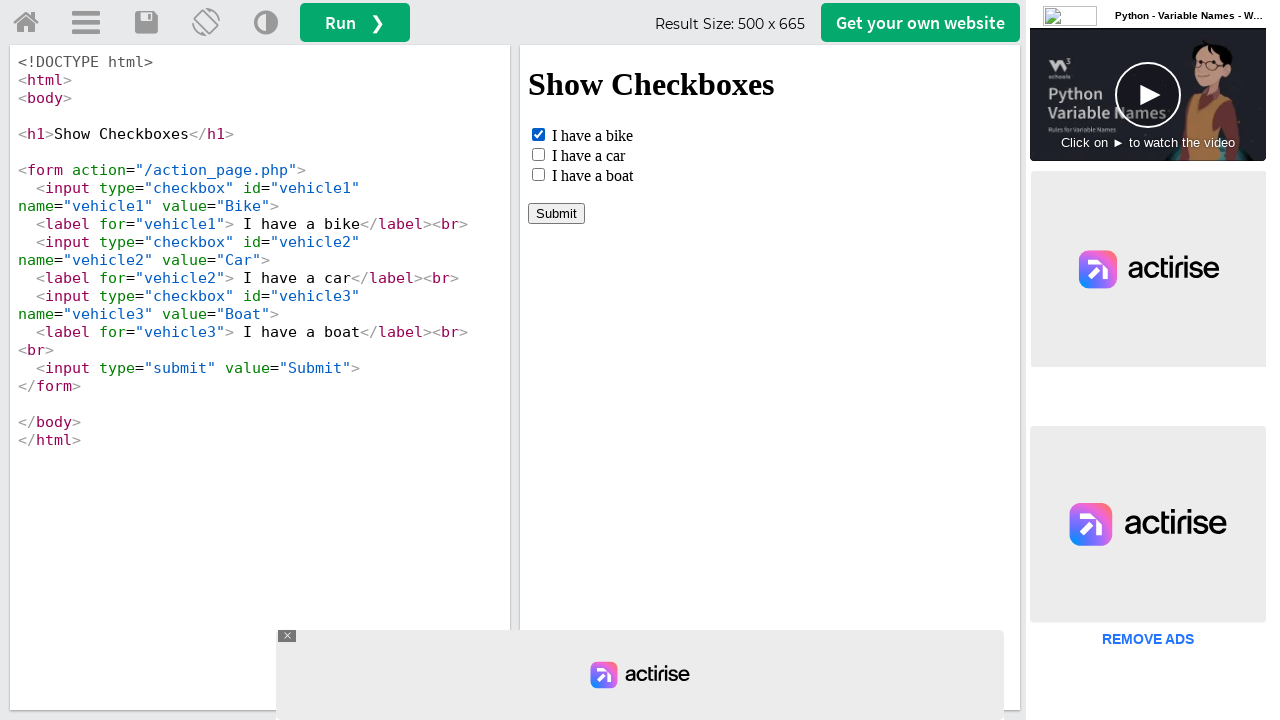